Tests dynamic content loading where the element doesn't exist initially, clicking start and waiting for the element to appear in the DOM

Starting URL: https://the-internet.herokuapp.com/dynamic_loading/2

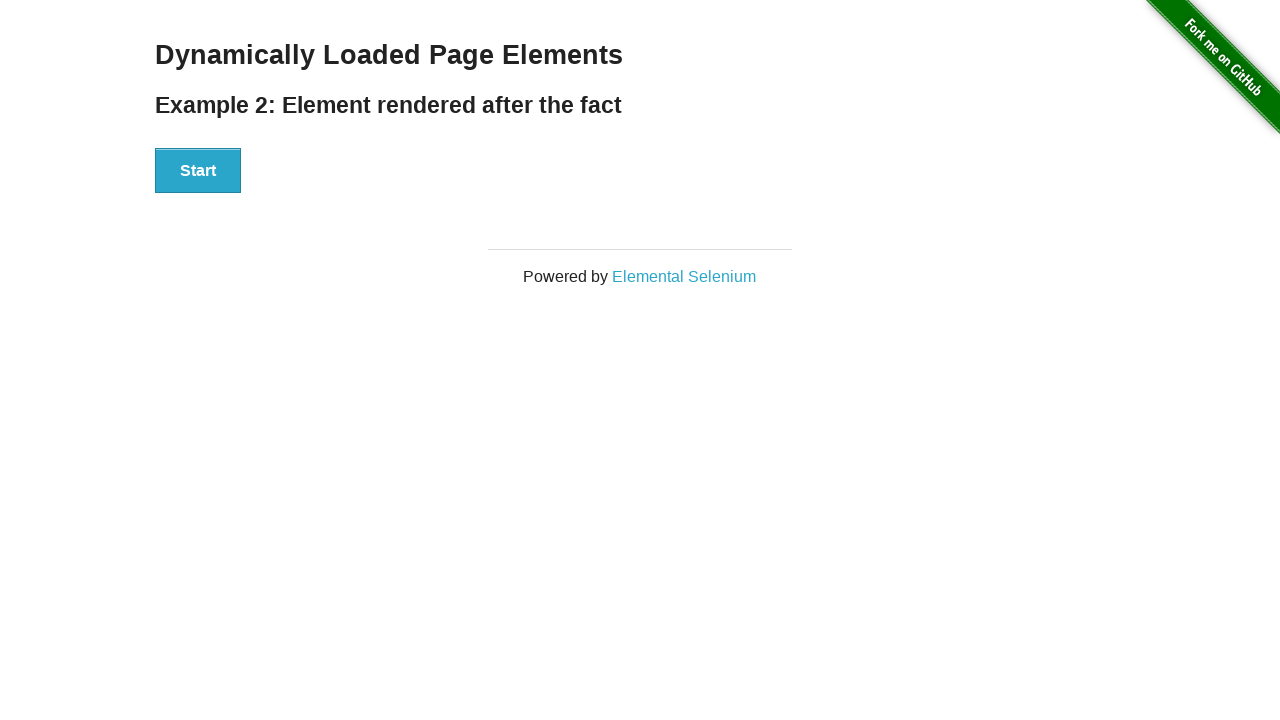

Clicked the Start button to initiate dynamic loading at (198, 171) on #start button
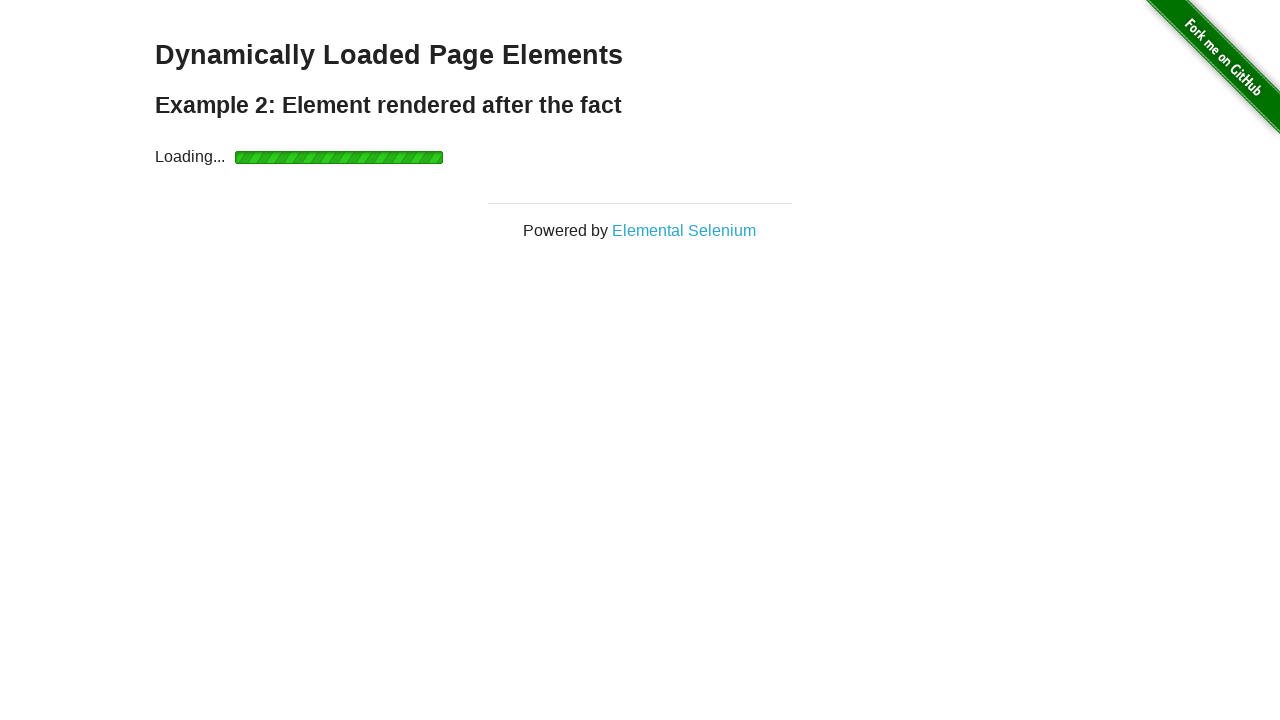

Waited for finish element to appear in DOM
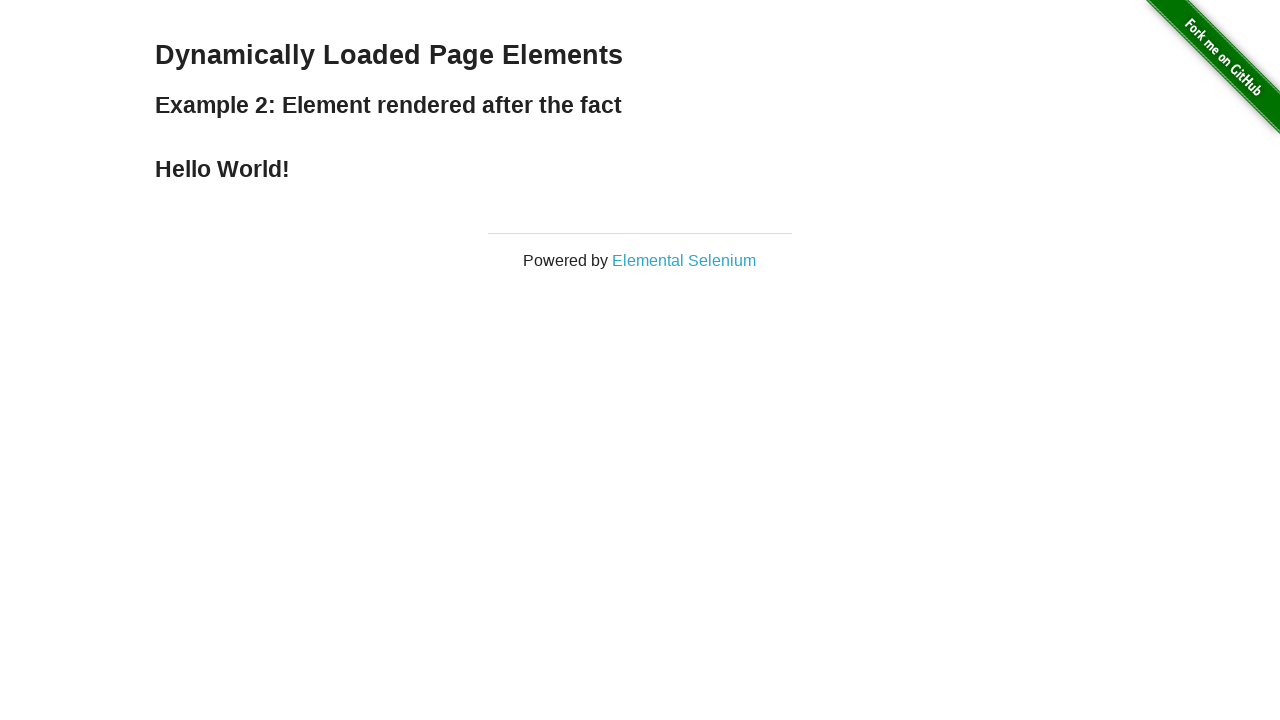

Retrieved text content from finish element
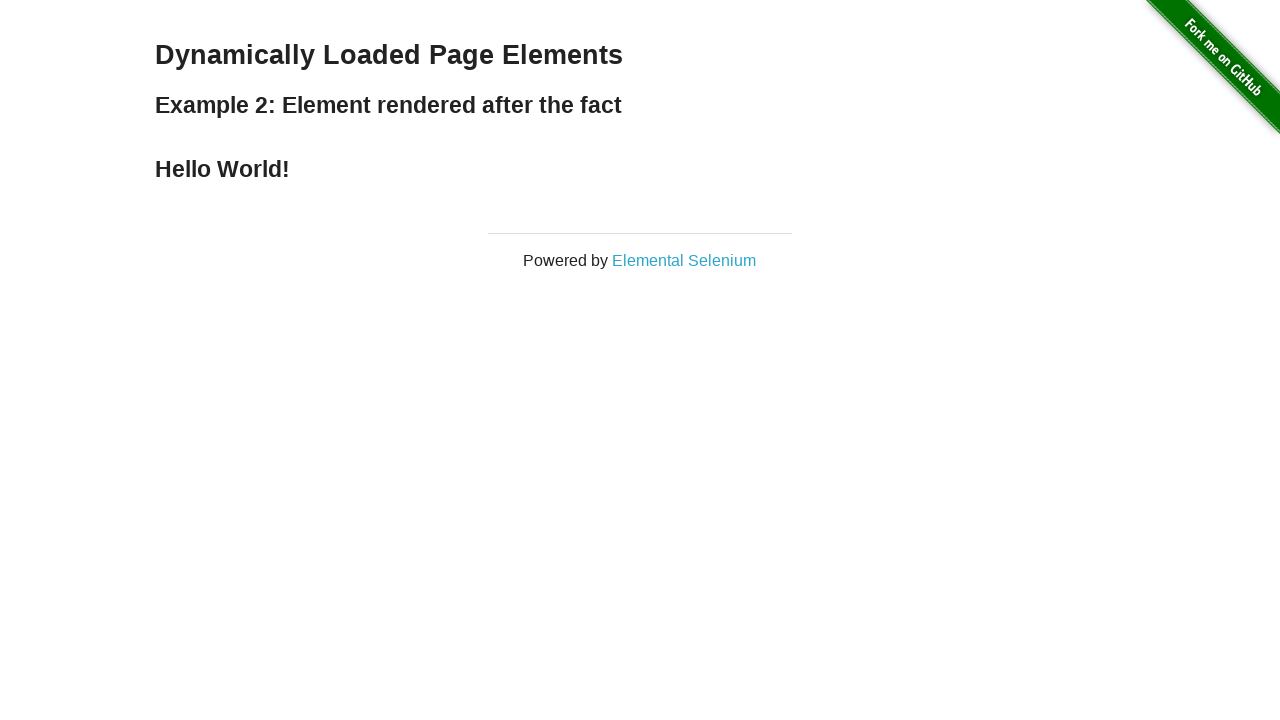

Verified that 'Hello World!' text is present in finish element
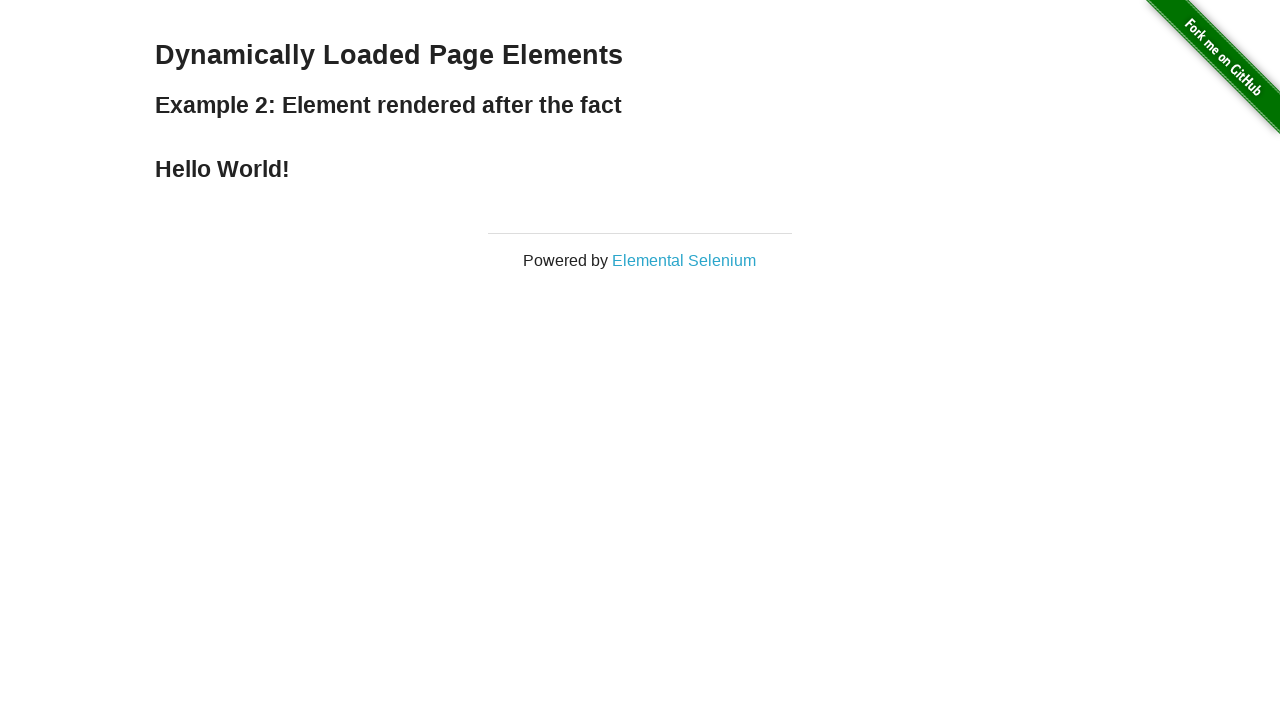

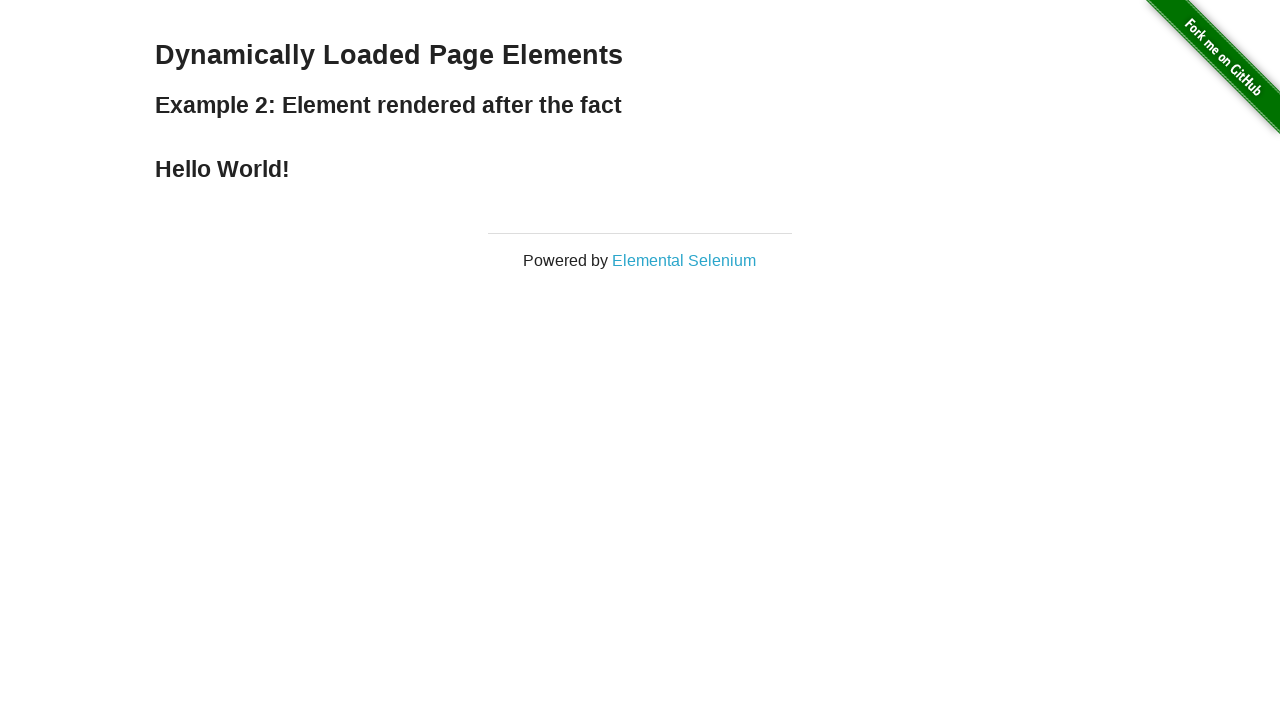